Navigates to anhtester.com and clicks on the "API Testing" heading element to test navigation functionality.

Starting URL: https://anhtester.com

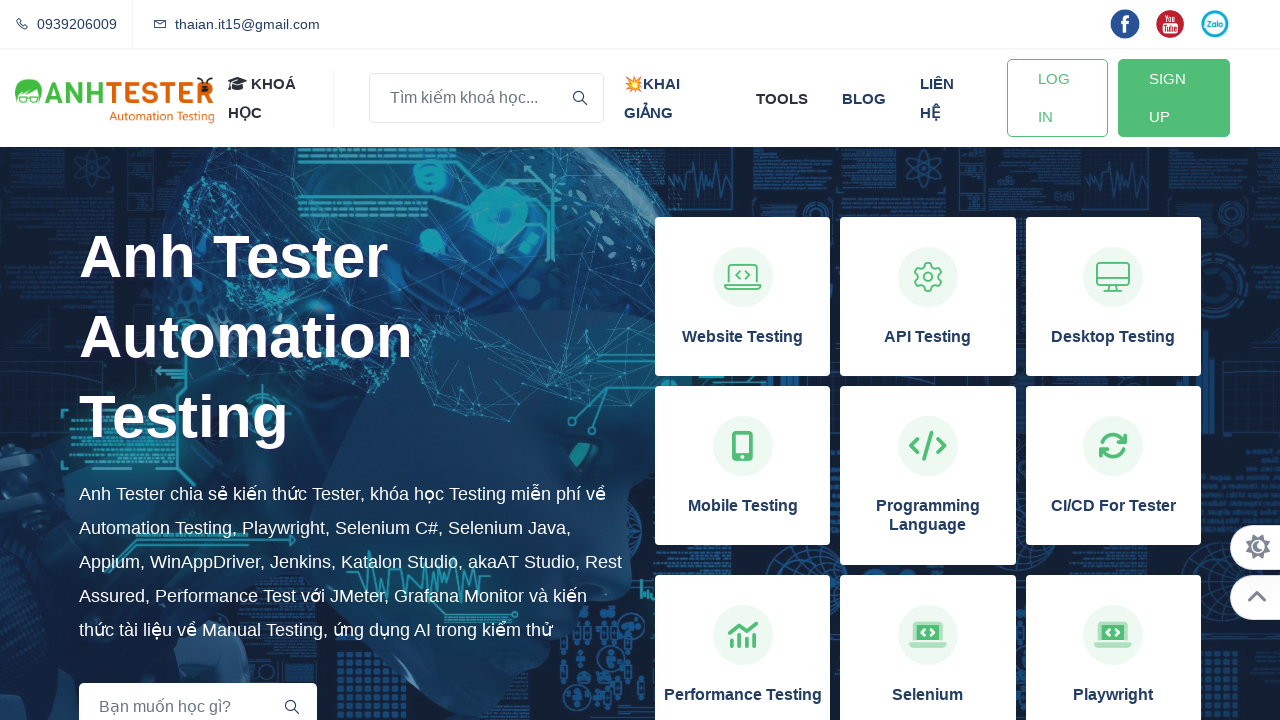

Clicked on the 'API Testing' heading element to test navigation functionality at (928, 337) on xpath=//h3[normalize-space()='API Testing']
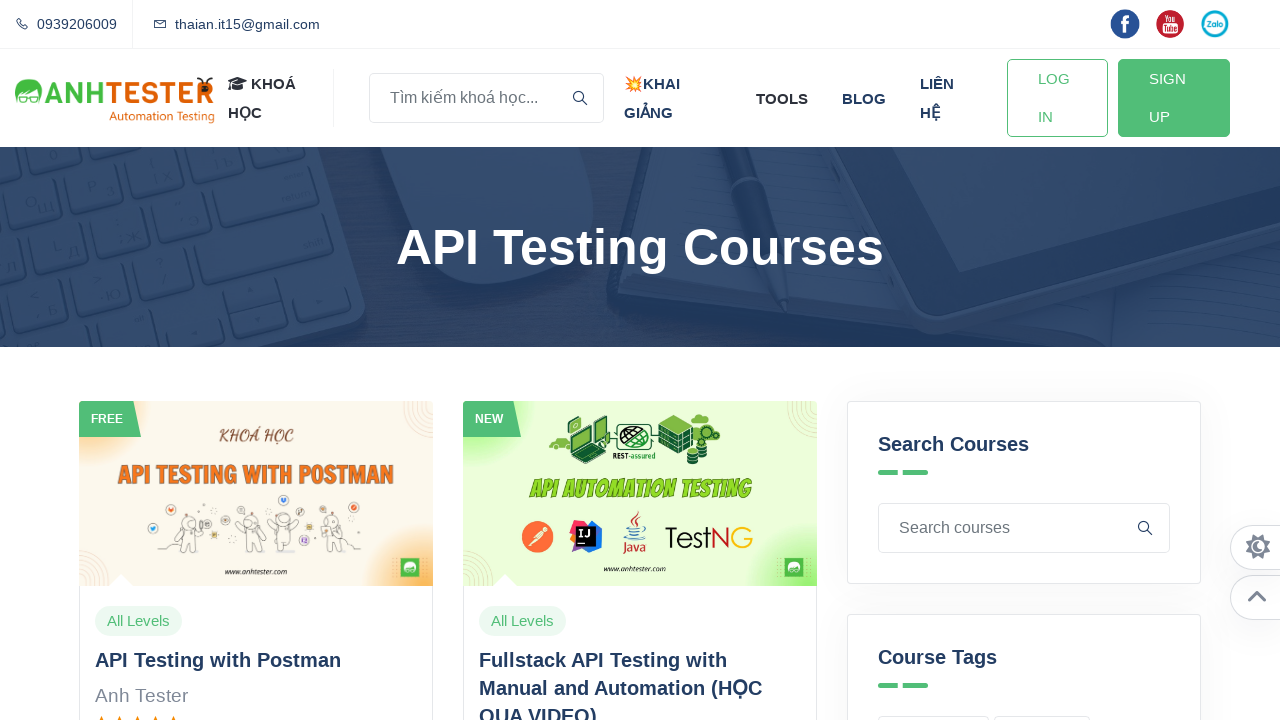

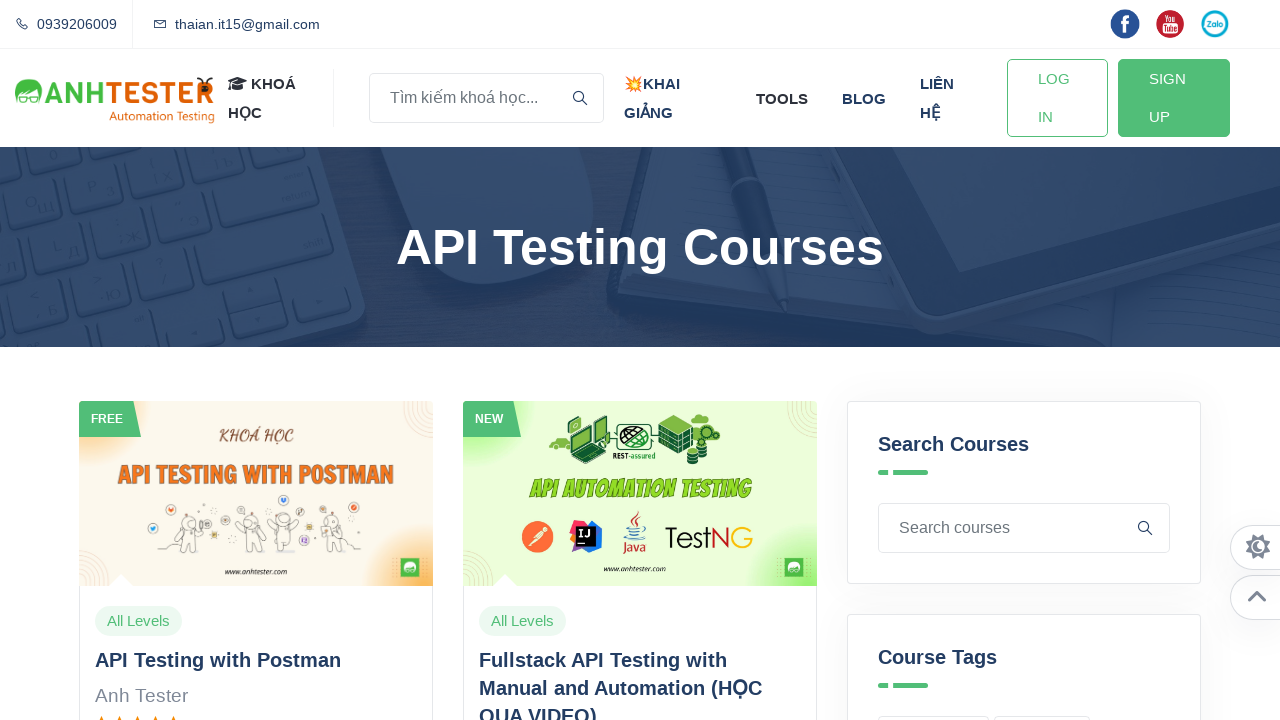